Tests JavaScript alert handling including simple alerts, confirm dialogs, and prompt dialogs with text input

Starting URL: https://the-internet.herokuapp.com/javascript_alerts

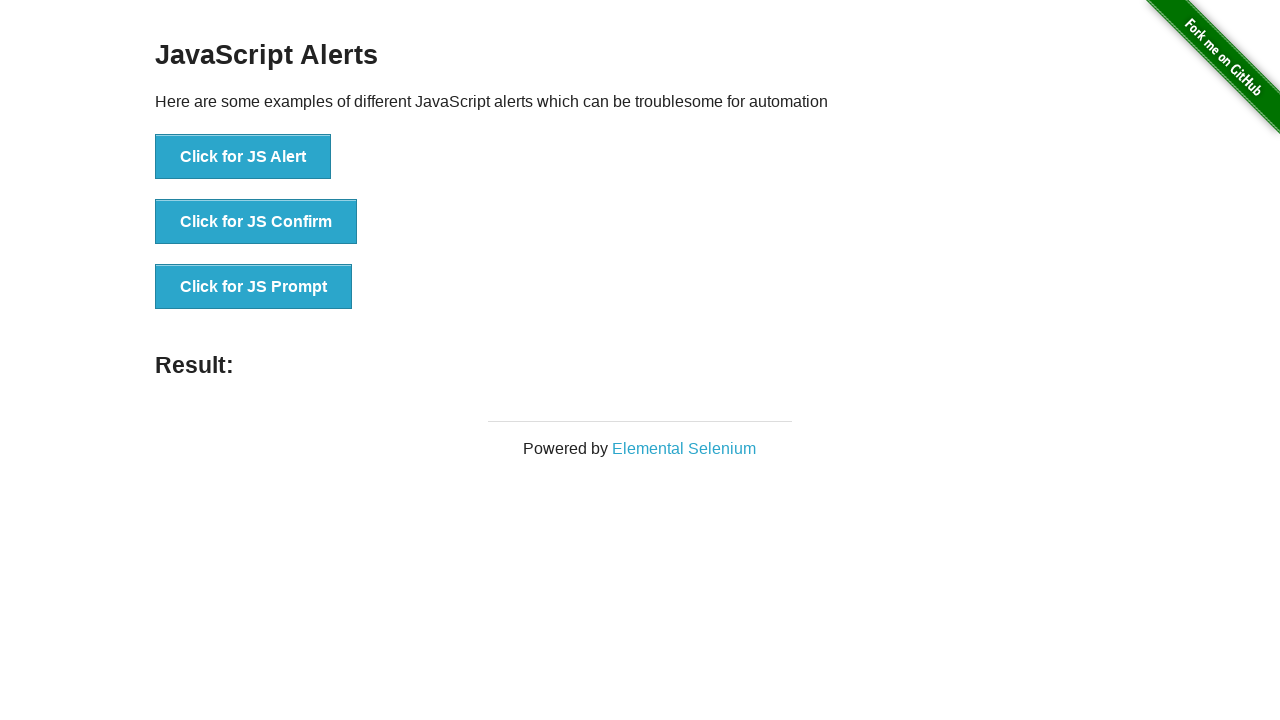

Clicked button to trigger simple JavaScript alert at (243, 157) on xpath=//button[normalize-space()='Click for JS Alert']
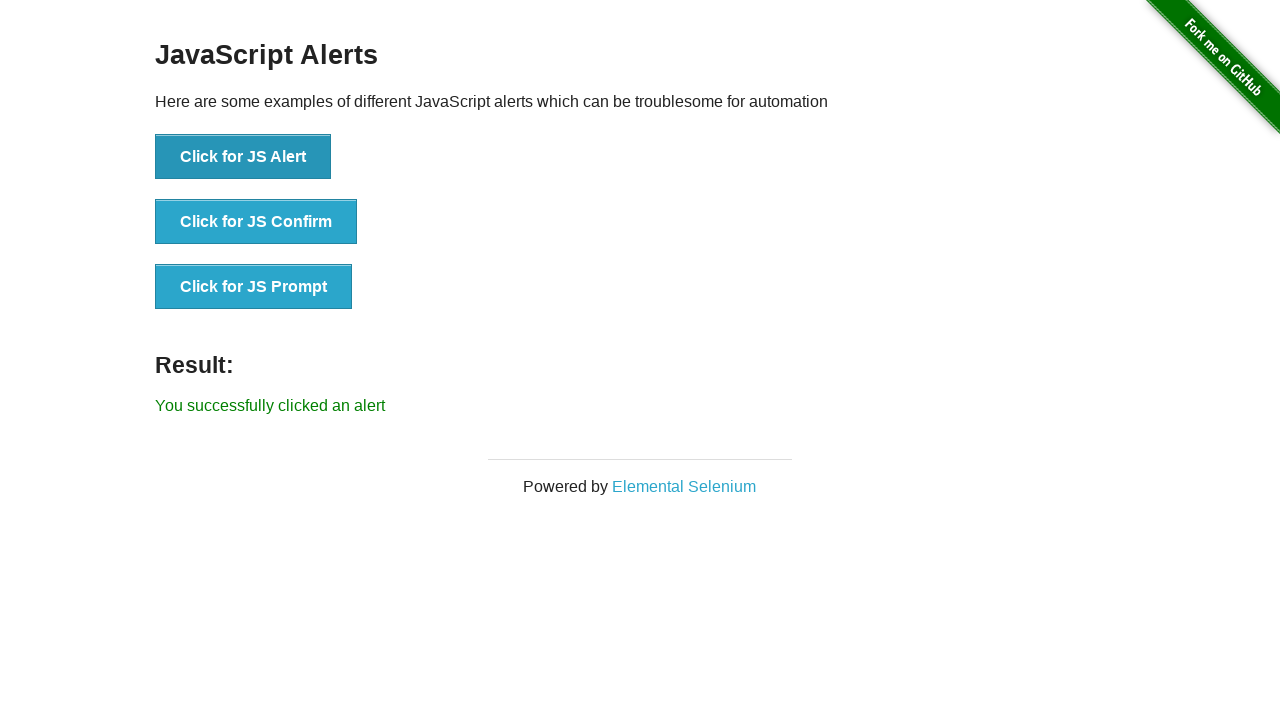

Set up dialog handler to accept alerts
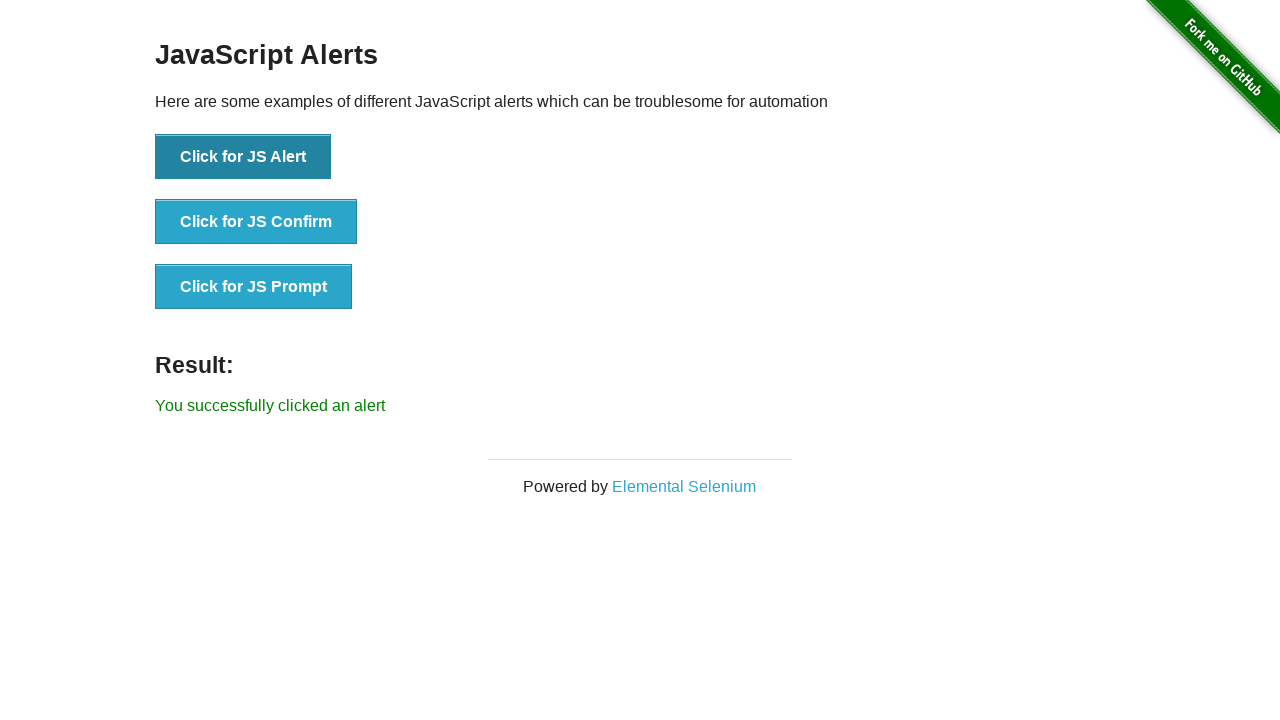

Clicked button to trigger JavaScript confirm dialog at (256, 222) on xpath=//button[normalize-space()='Click for JS Confirm']
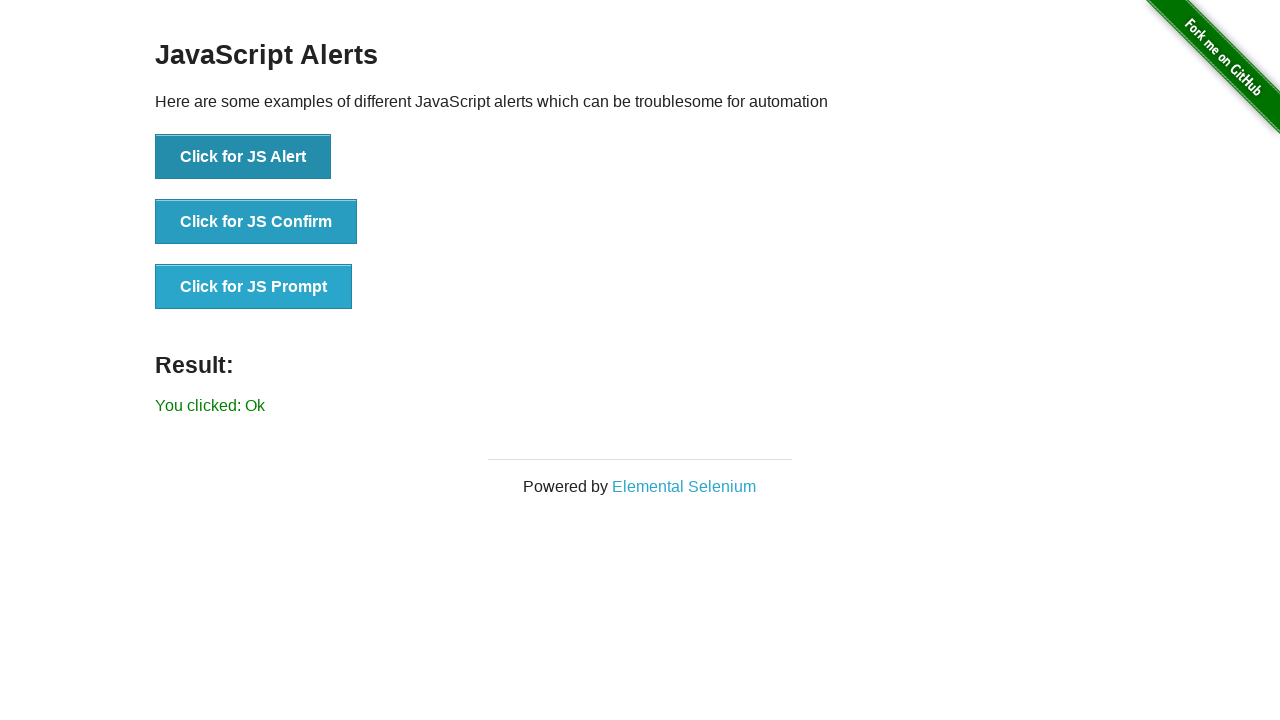

Confirm dialog was accepted by dialog handler
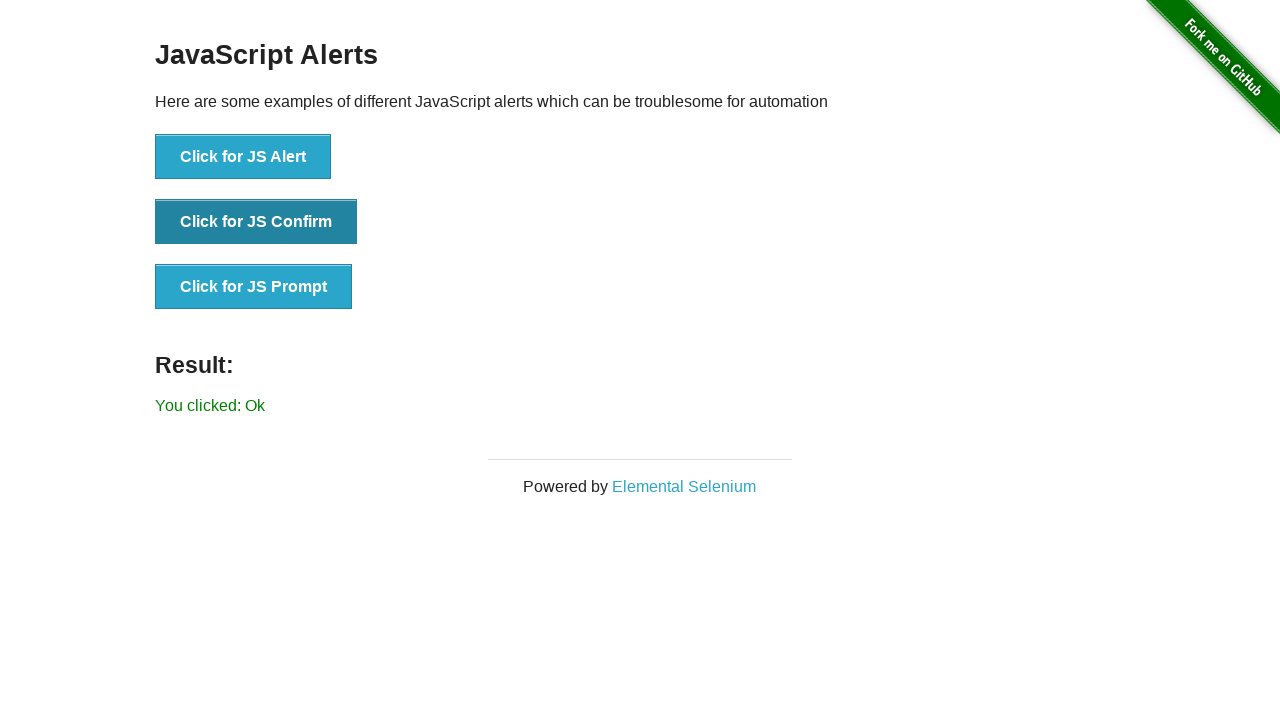

Clicked button to trigger JavaScript prompt dialog at (254, 287) on xpath=//button[normalize-space()='Click for JS Prompt']
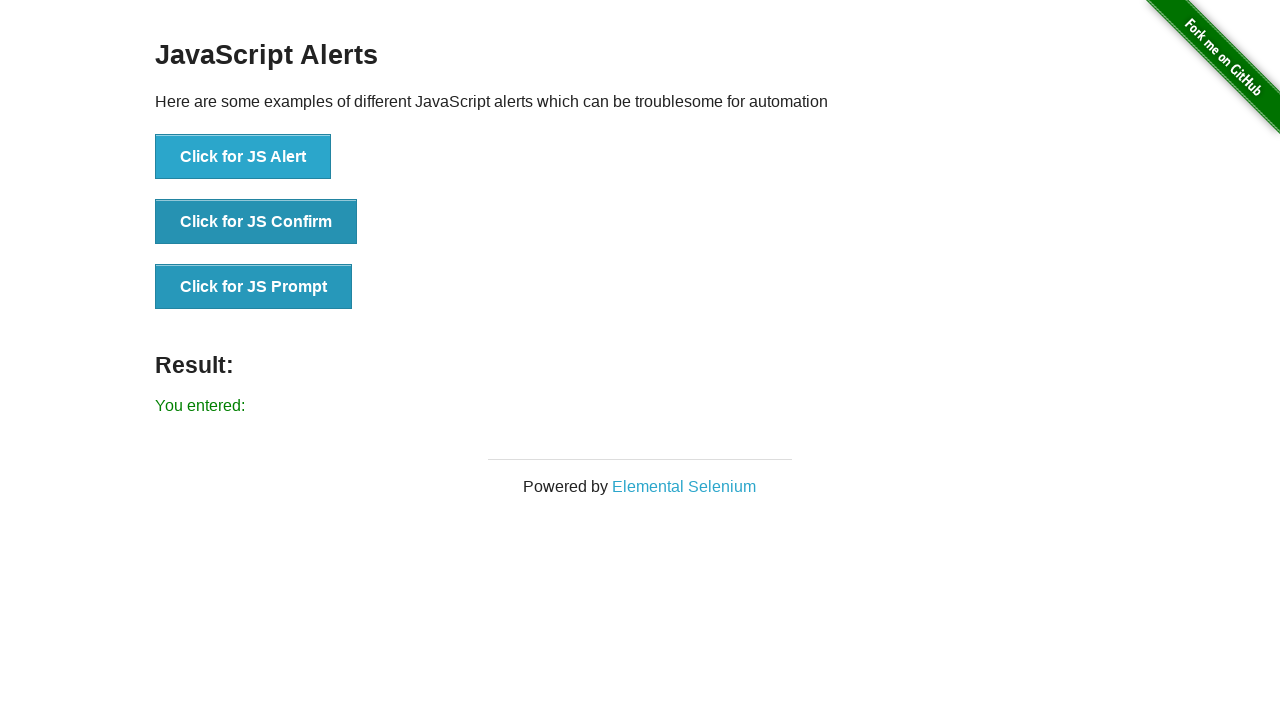

Set up dialog handler to accept prompt with text input 'Emran'
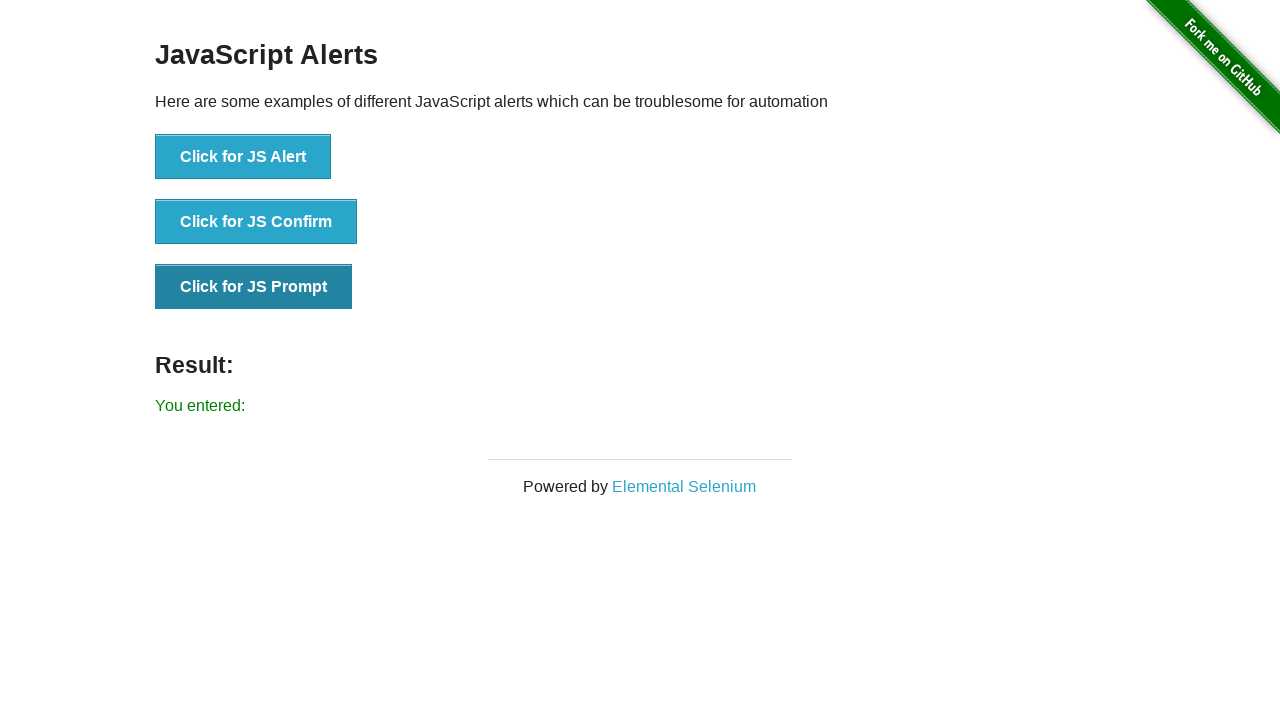

Clicked button again to trigger prompt dialog and submit text input at (254, 287) on xpath=//button[normalize-space()='Click for JS Prompt']
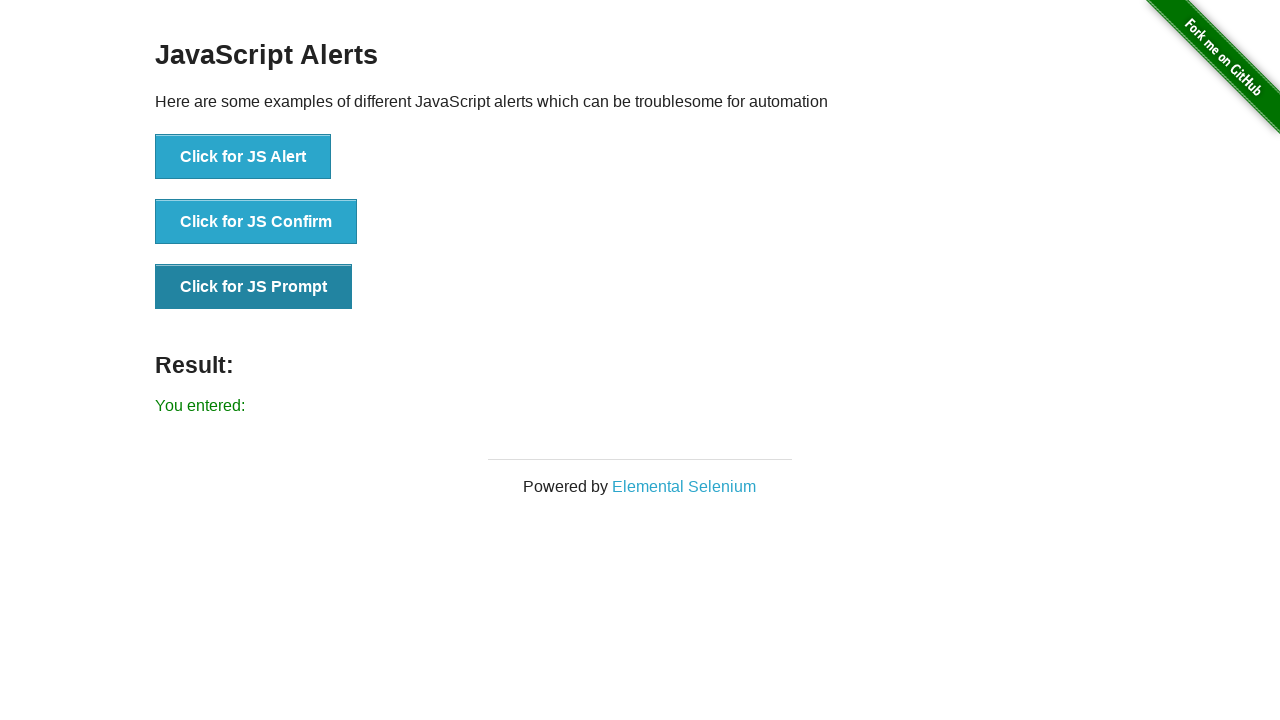

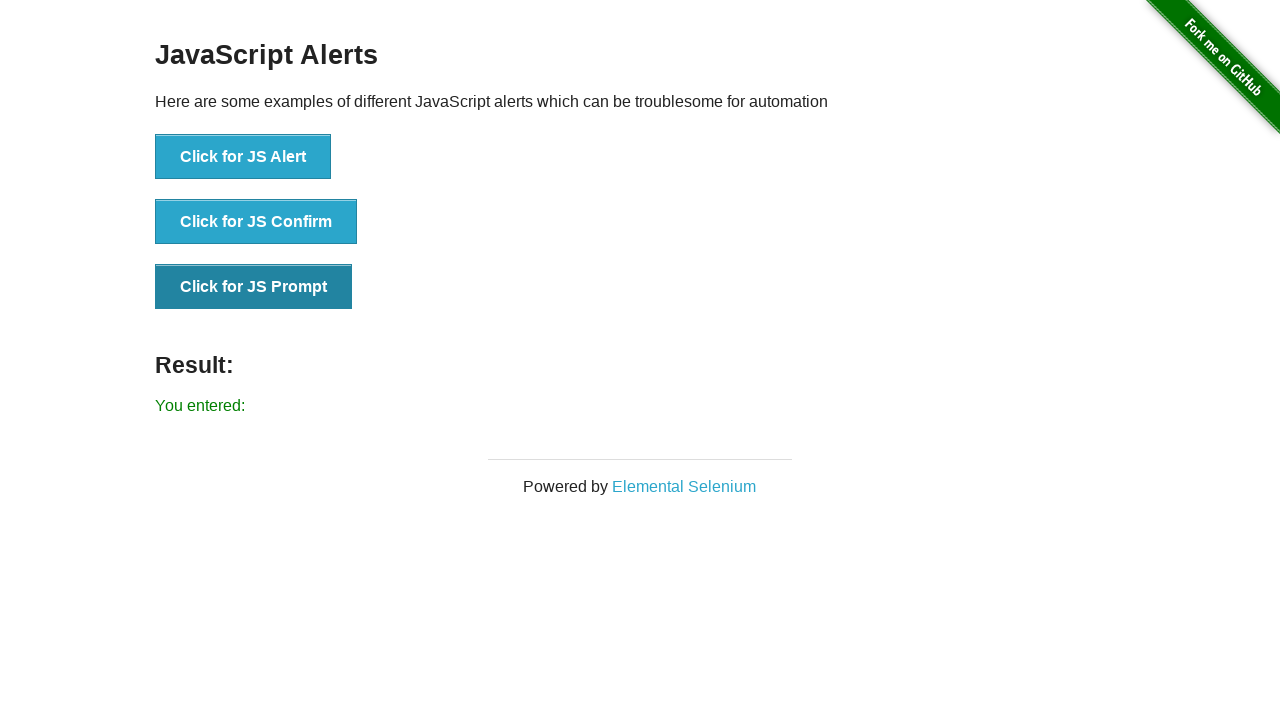